Tests window handling by navigating to a demo page and clicking a button that opens a new tabbed window

Starting URL: http://demo.automationtesting.in/Windows.html

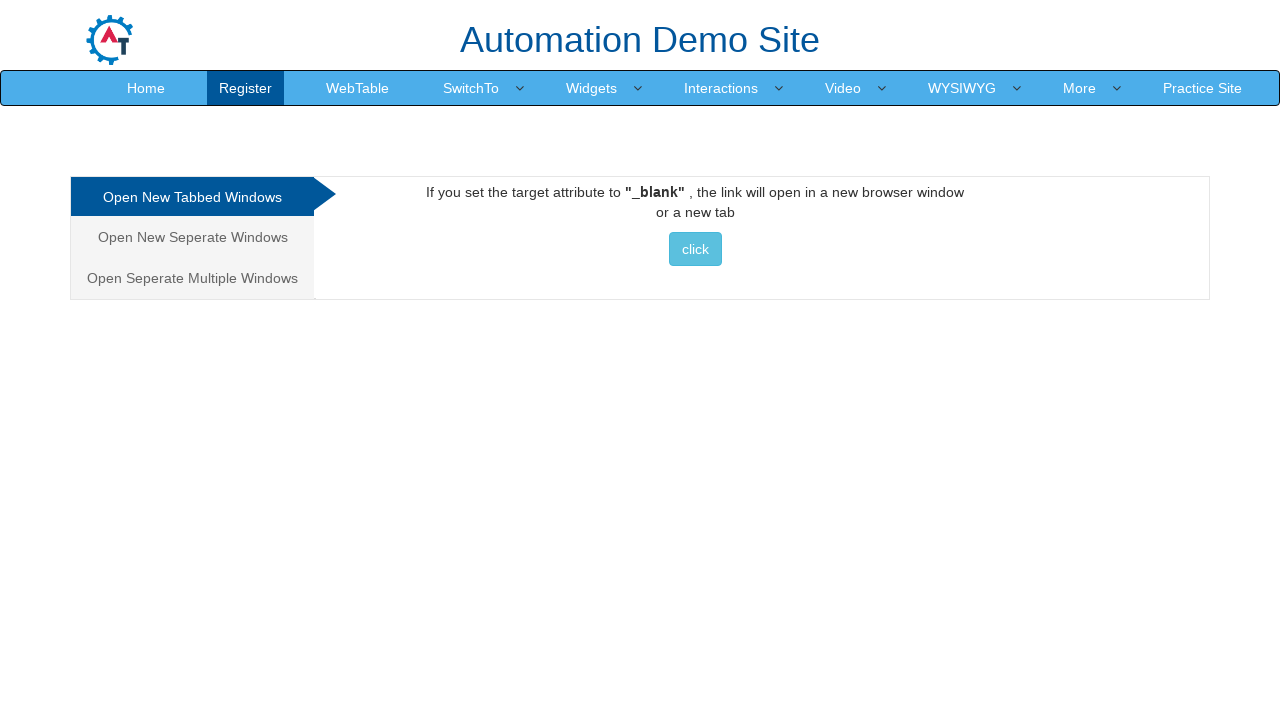

Navigated to WebDriver Commands Tutorial demo page
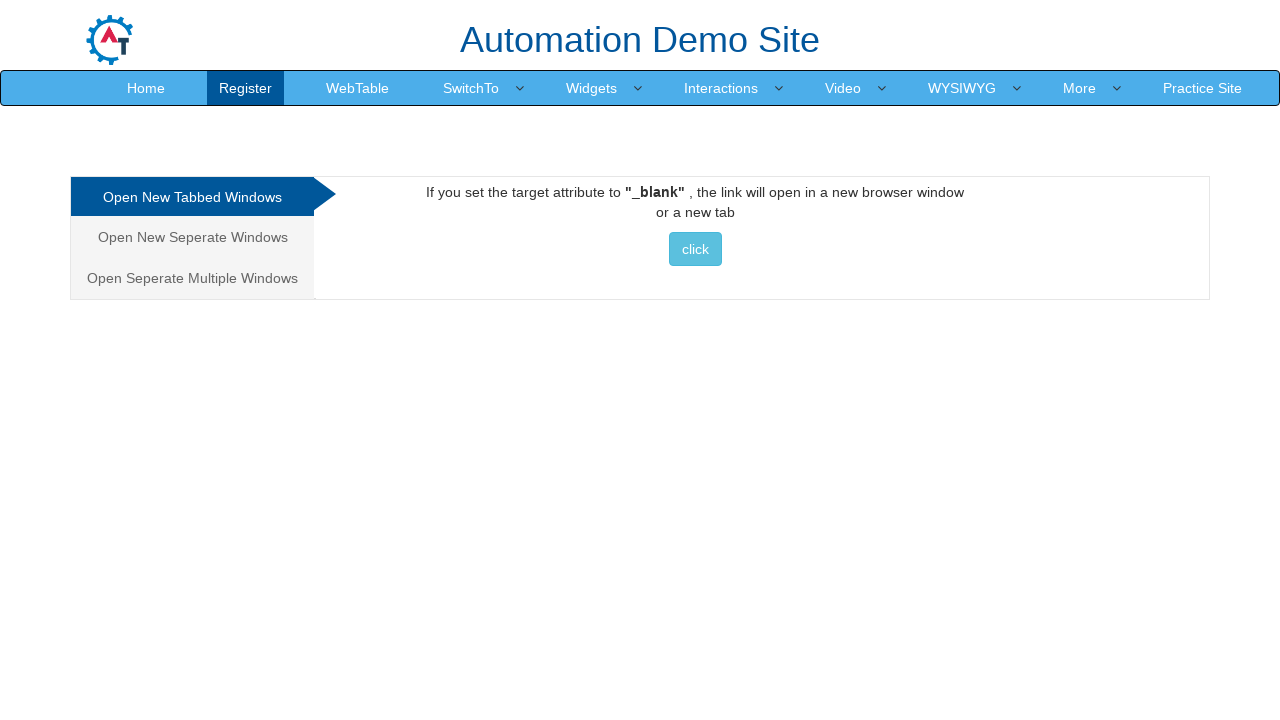

Clicked button to open new tabbed window at (695, 249) on xpath=//*[@id='Tabbed']/a/button
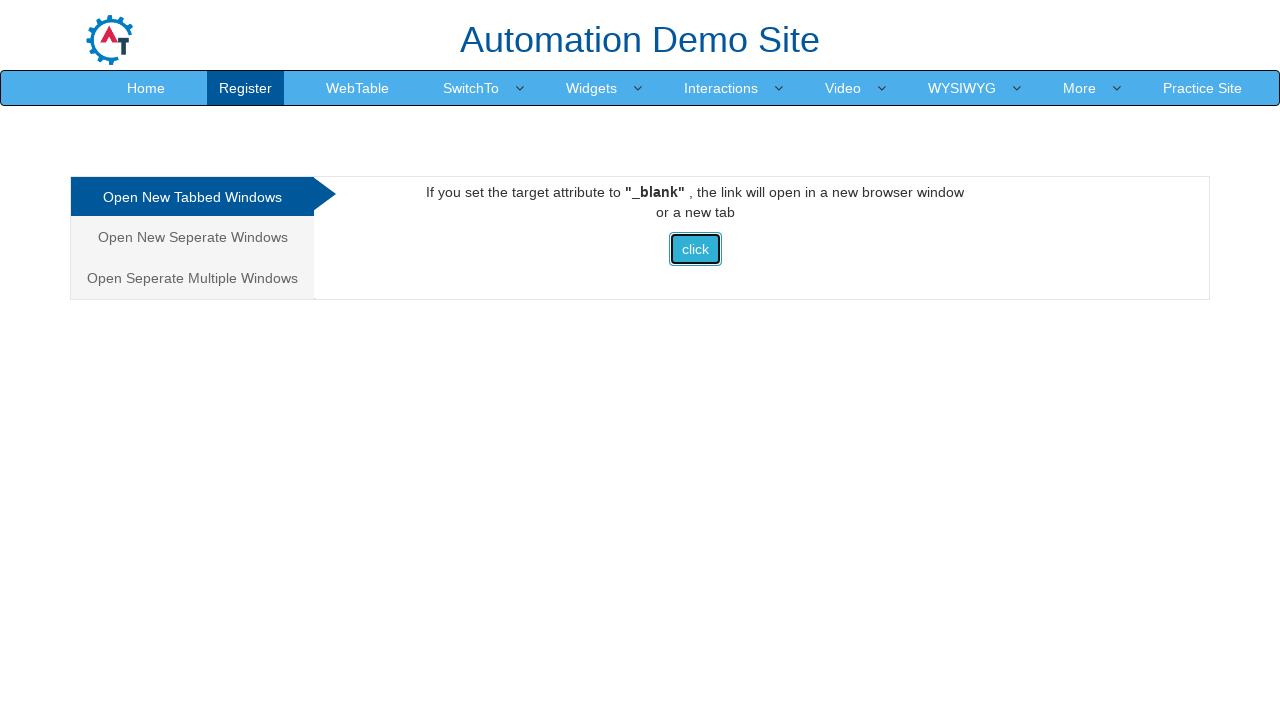

Waited 2 seconds for new tab to open
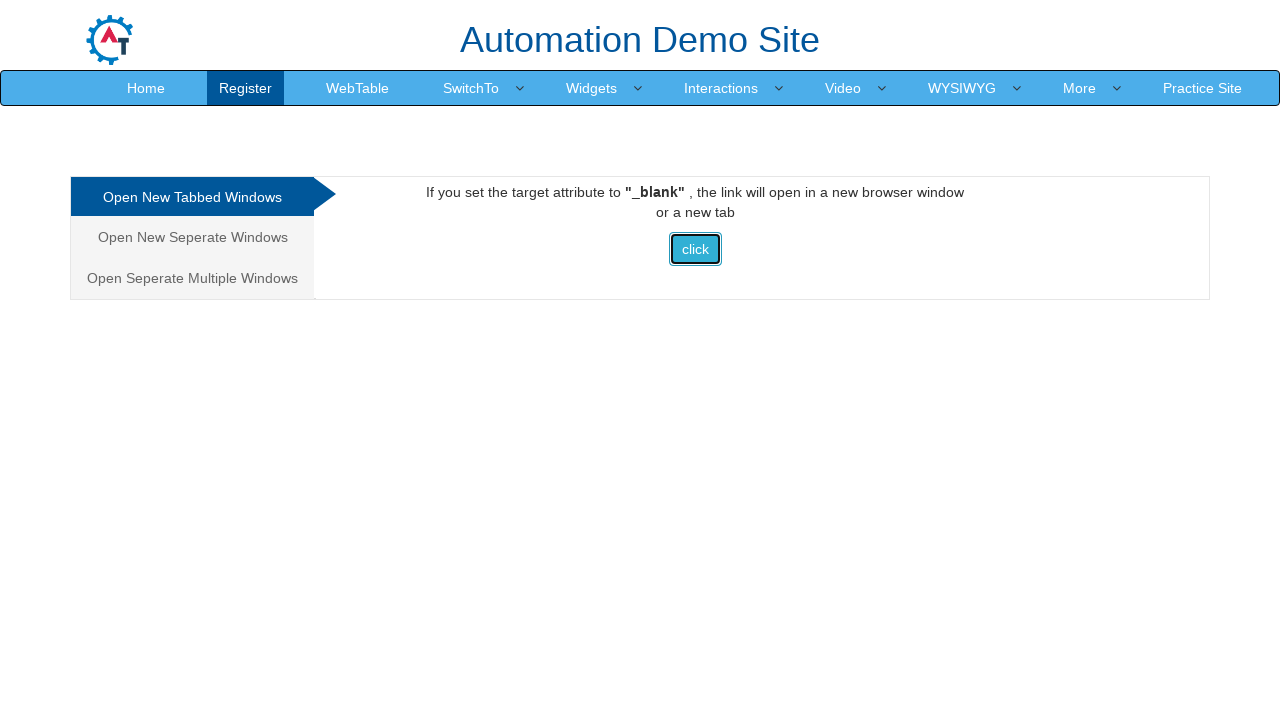

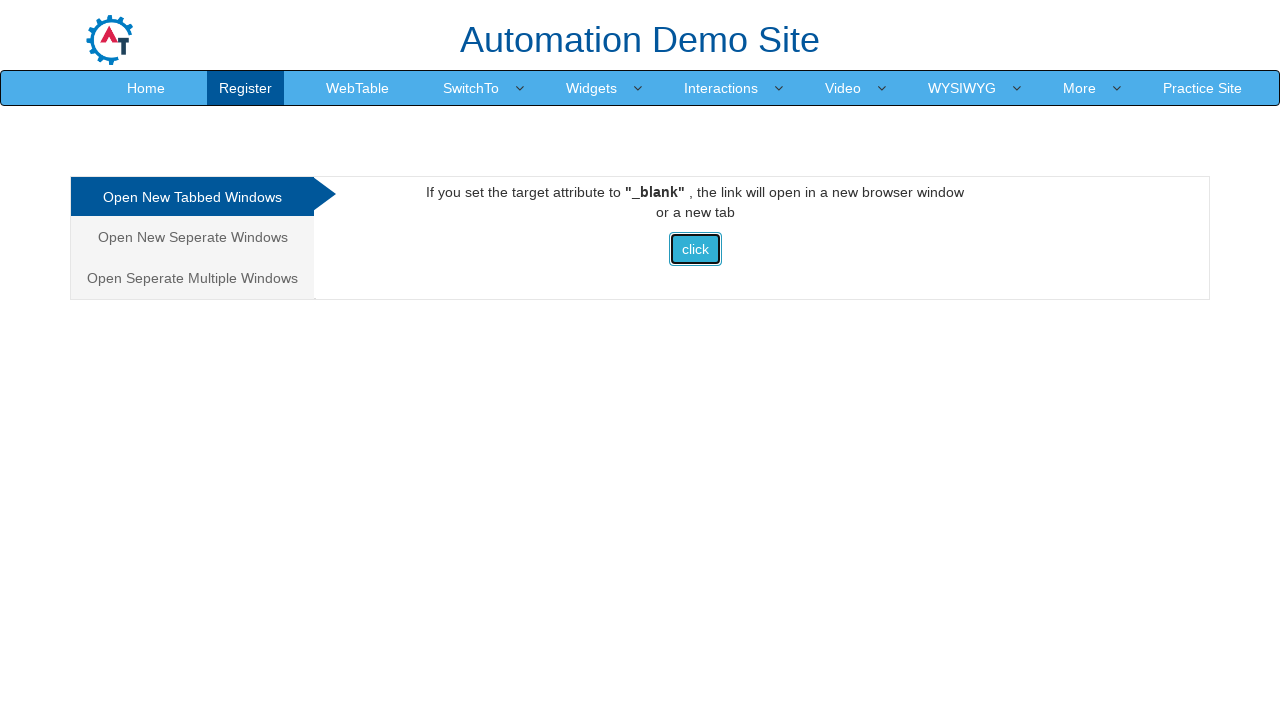